Tests dynamic loading of a hidden element by clicking Start button and waiting for Hello World message to appear

Starting URL: http://the-internet.herokuapp.com/dynamic_loading/1

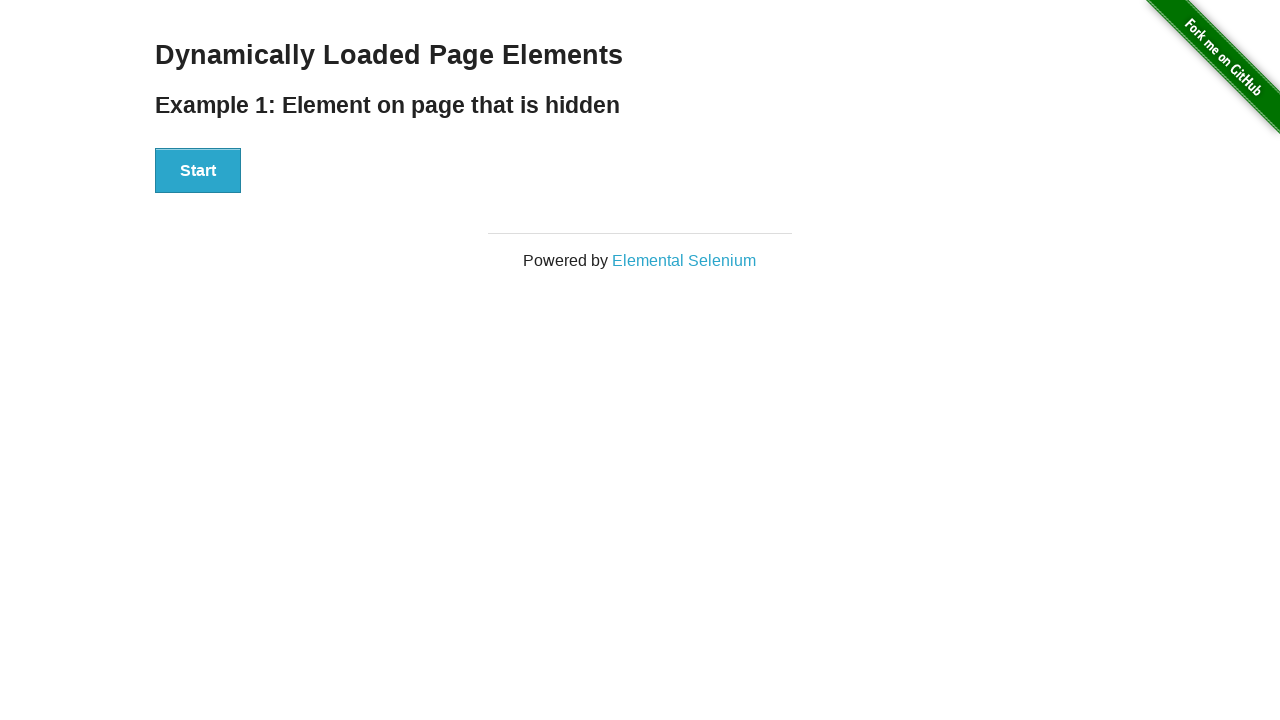

Clicked Start button to trigger dynamic loading at (198, 171) on button
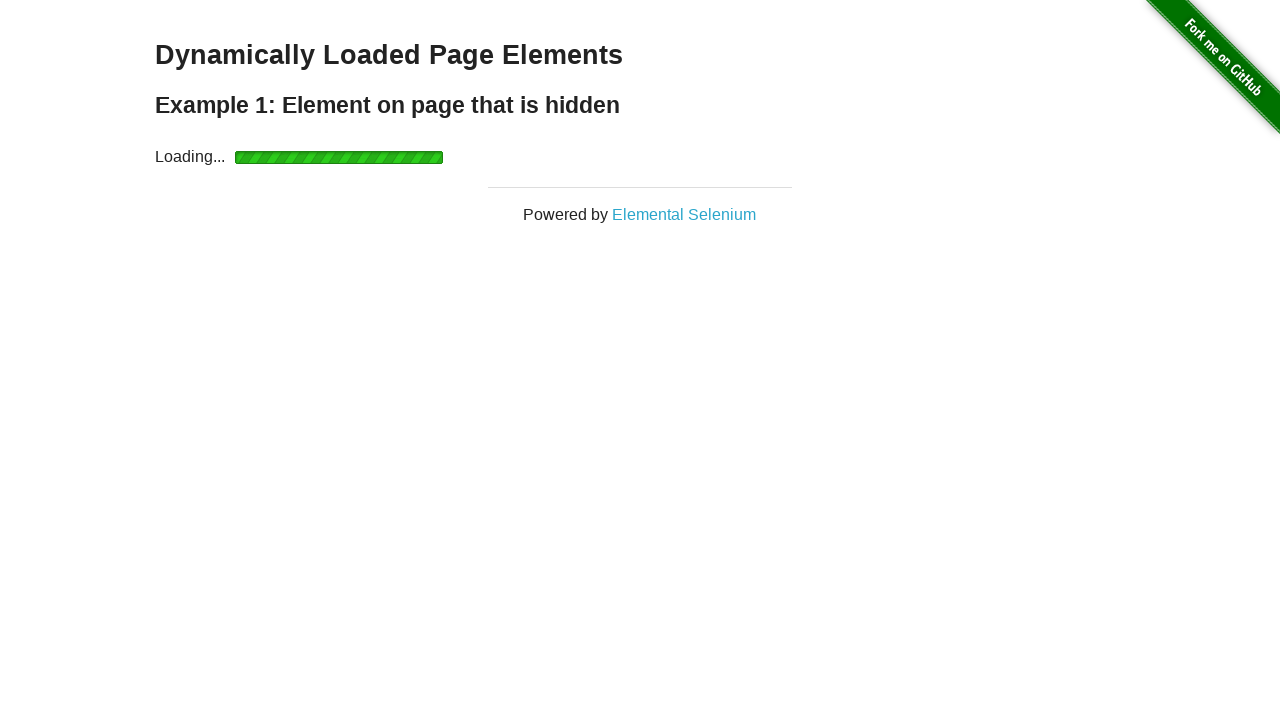

Hello World message appeared after dynamic loading
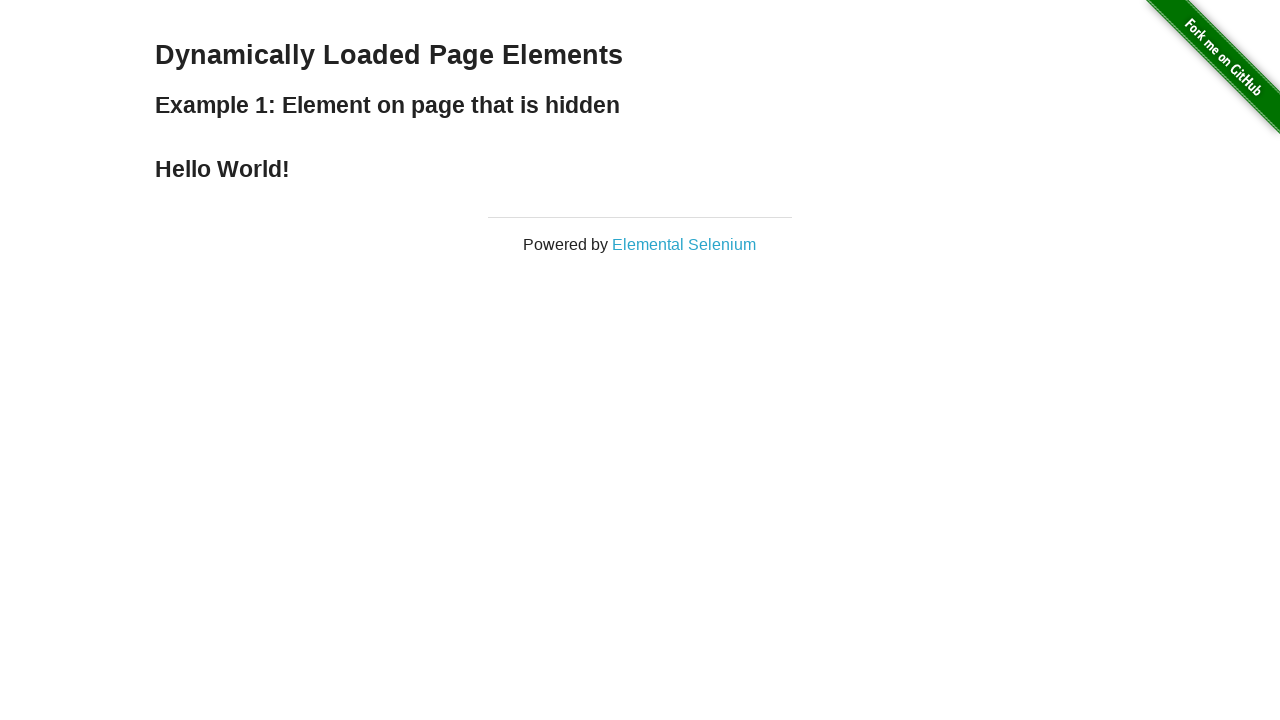

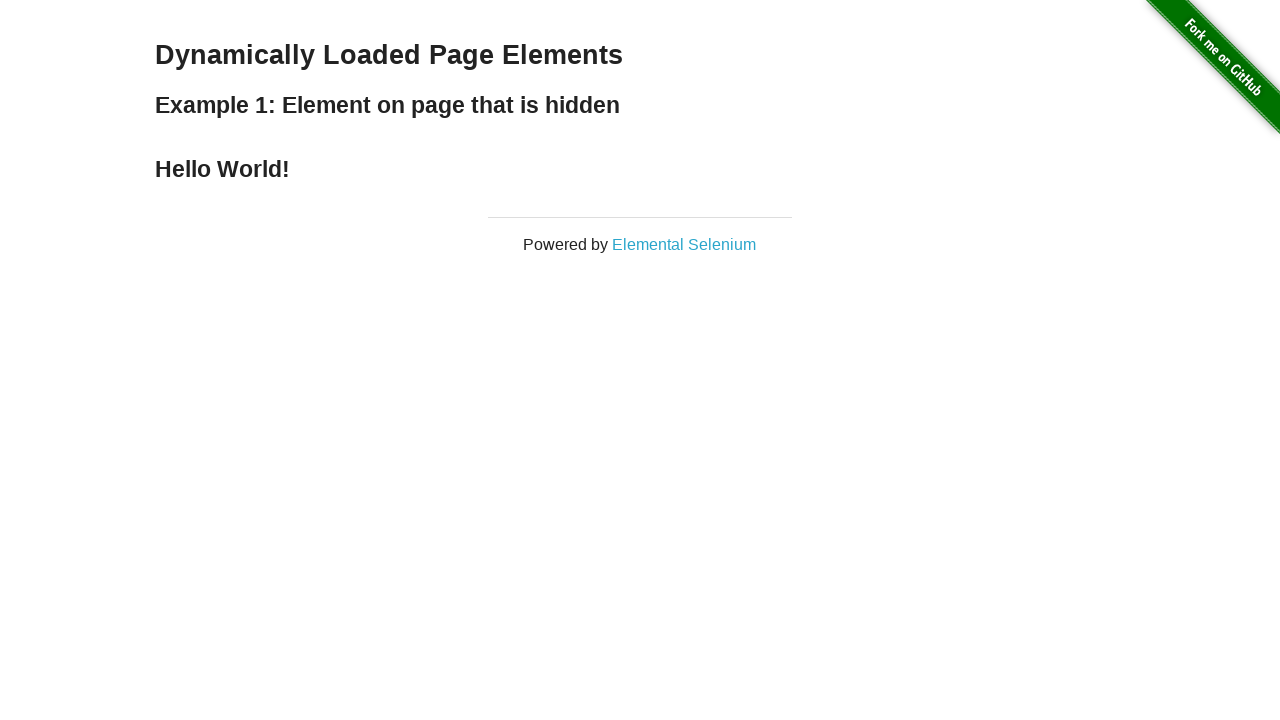